Tests a simple calculator demo by entering two numbers and clicking the calculate button, then verifying the result equals 3

Starting URL: http://juliemr.github.io/protractor-demo/

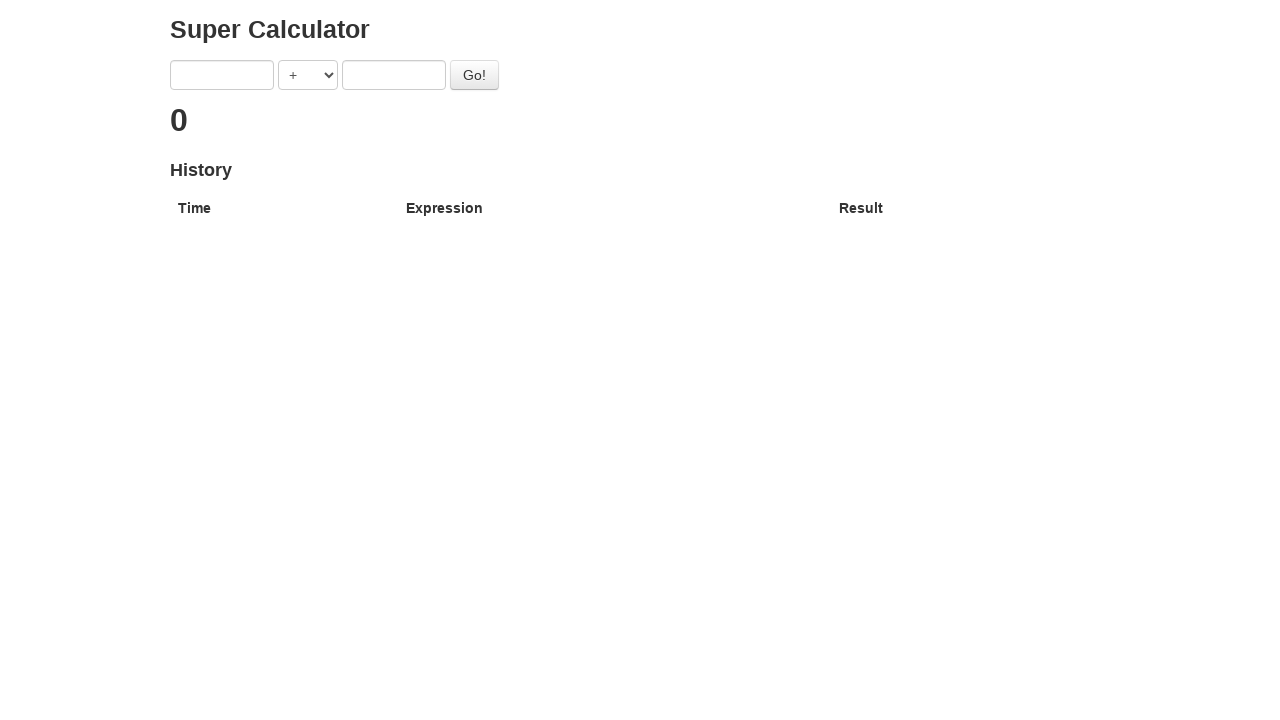

Entered '1' in the first number field on input[ng-model='first']
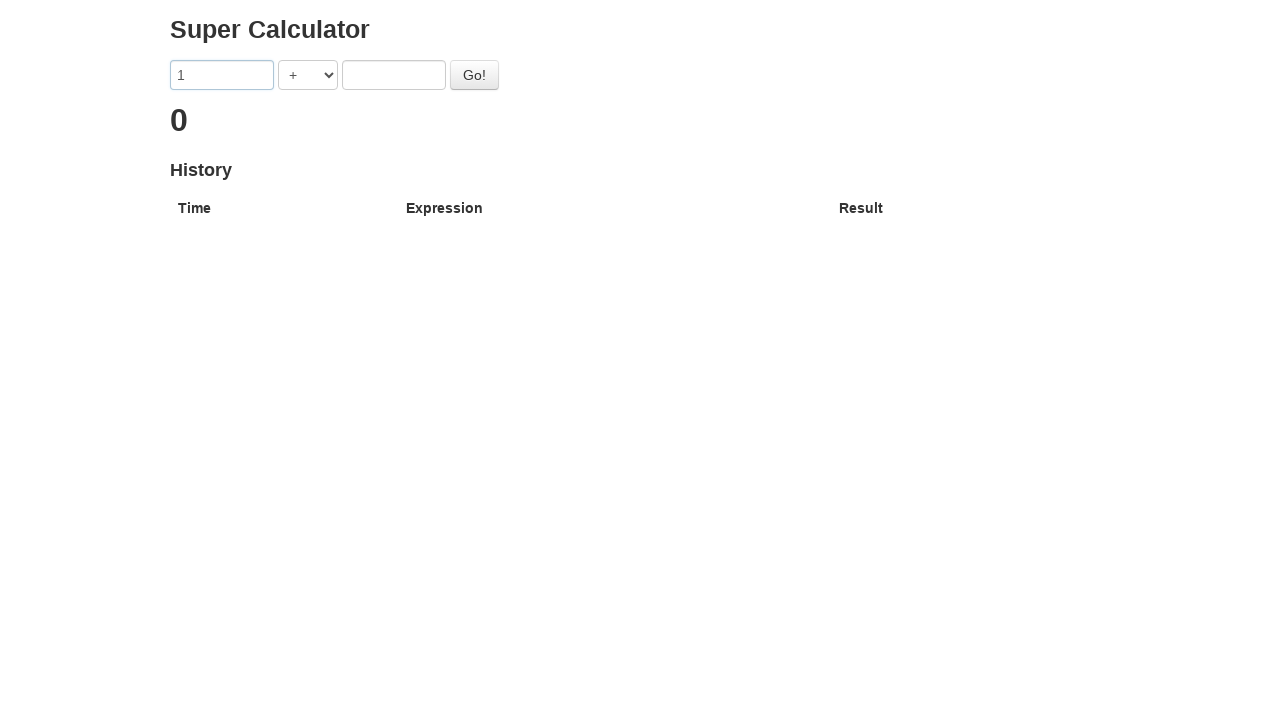

Entered '2' in the second number field on input[ng-model='second']
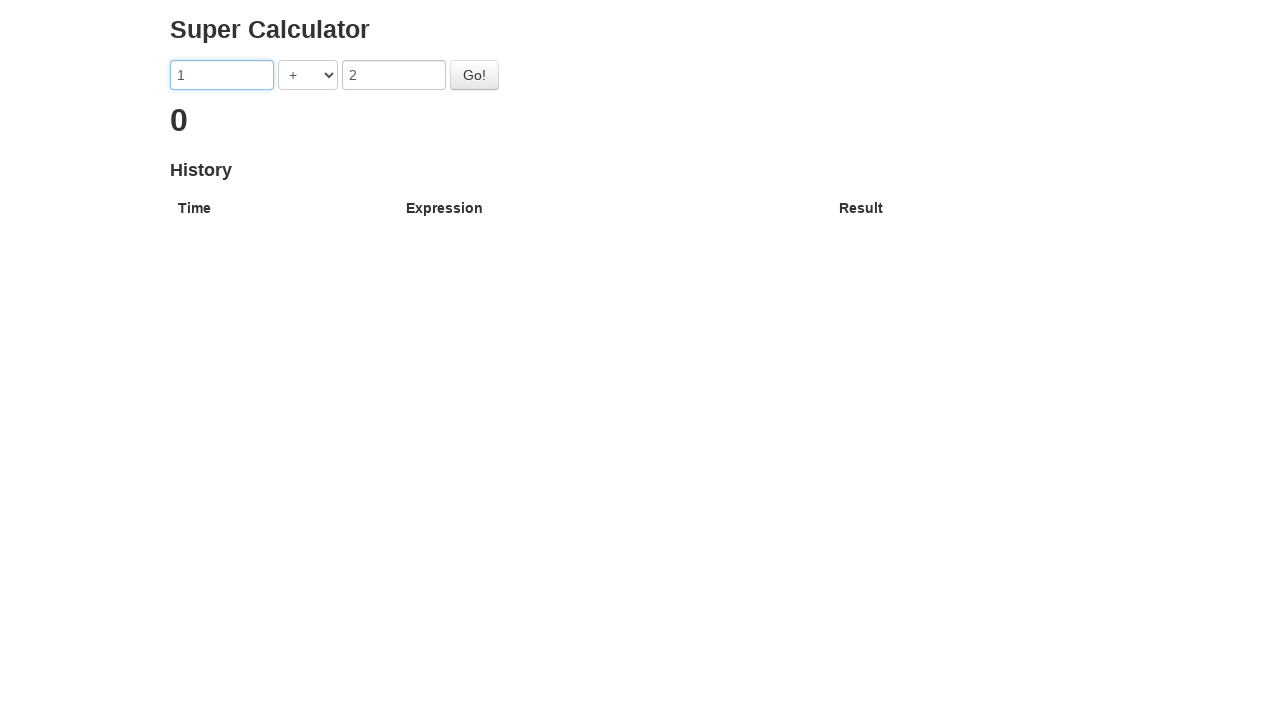

Clicked the Go button to calculate at (474, 75) on #gobutton
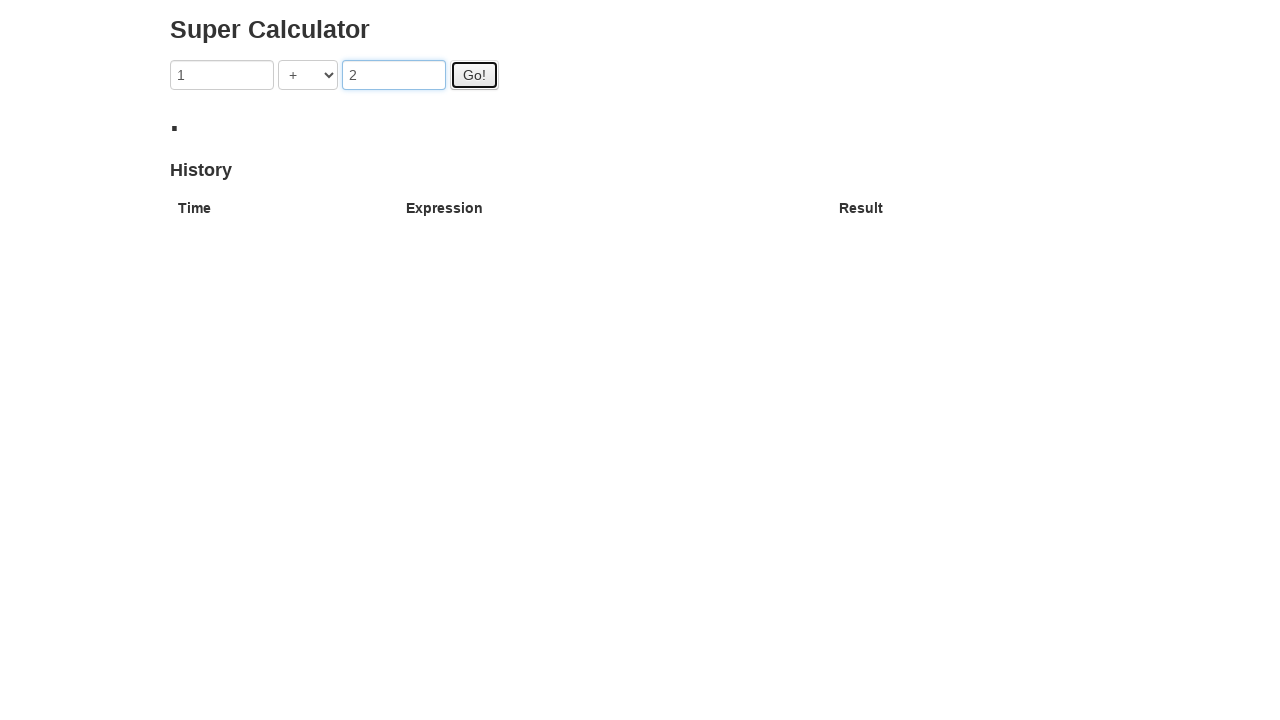

Verified result equals 3
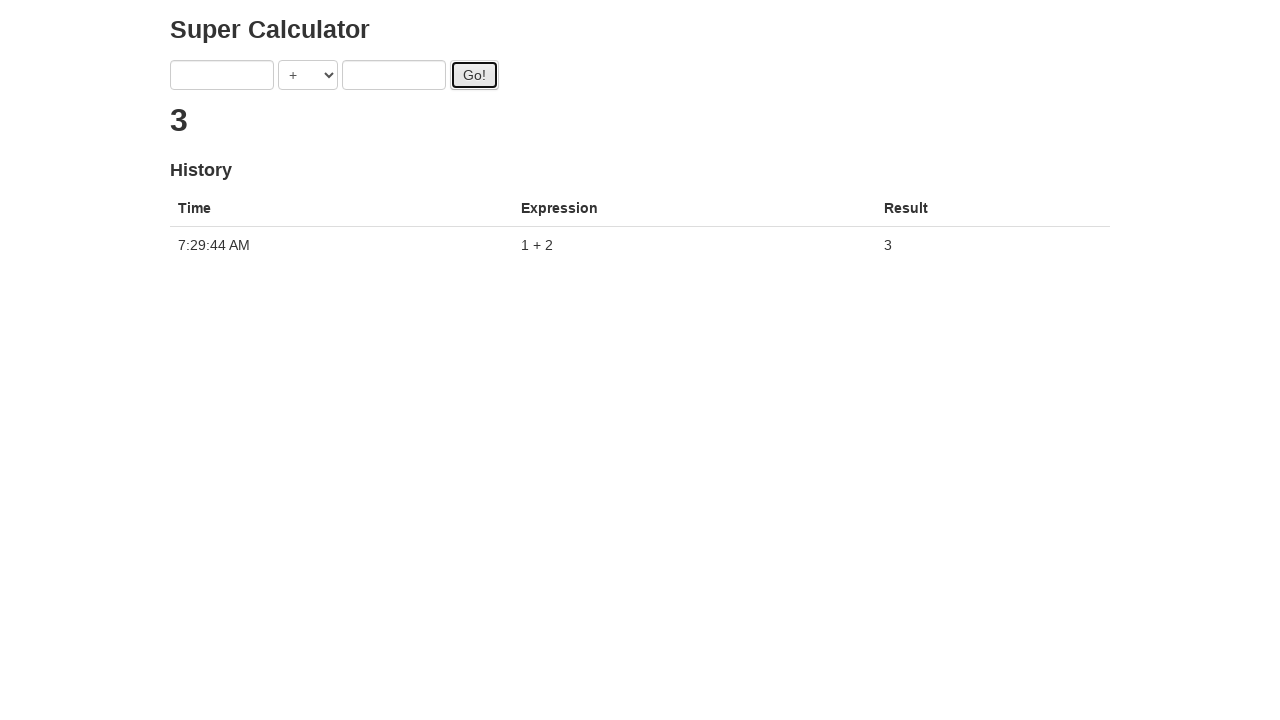

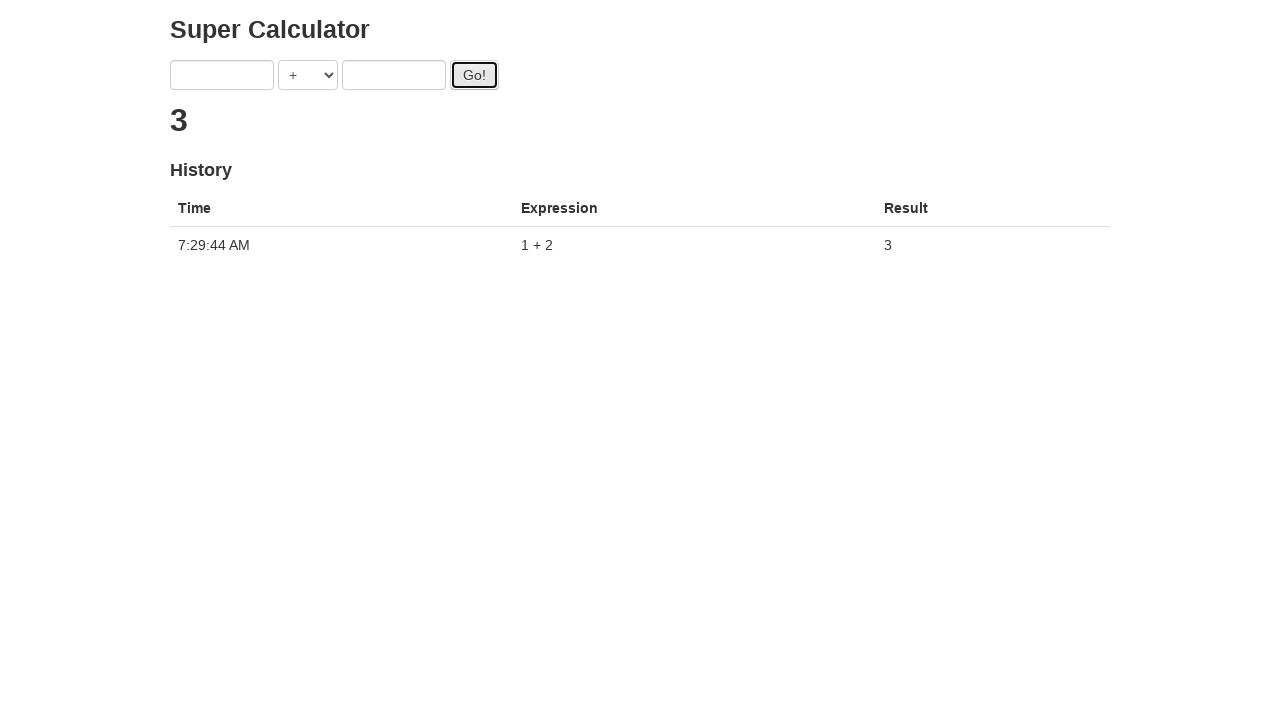